Tests Female gender radio button selection by clicking it, submitting the form, and verifying in confirmation dialog

Starting URL: https://demoqa.com/automation-practice-form

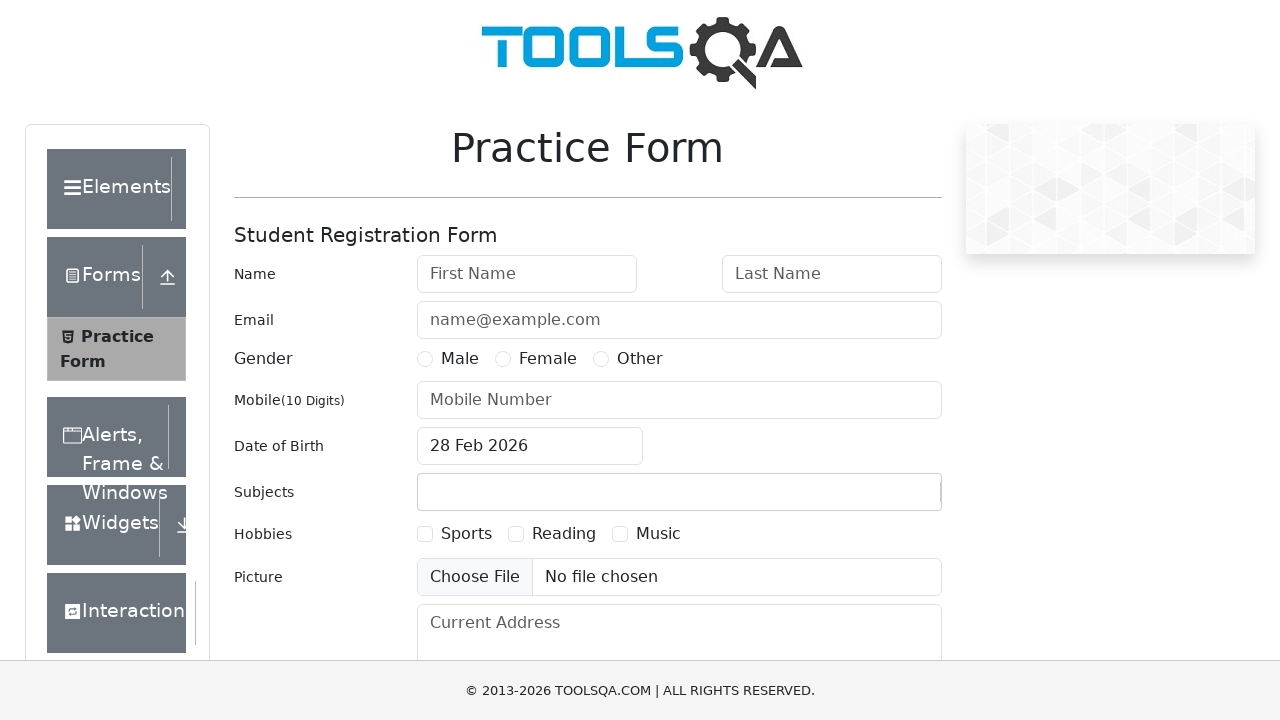

Filled first name field with 'Sarah' on #firstName
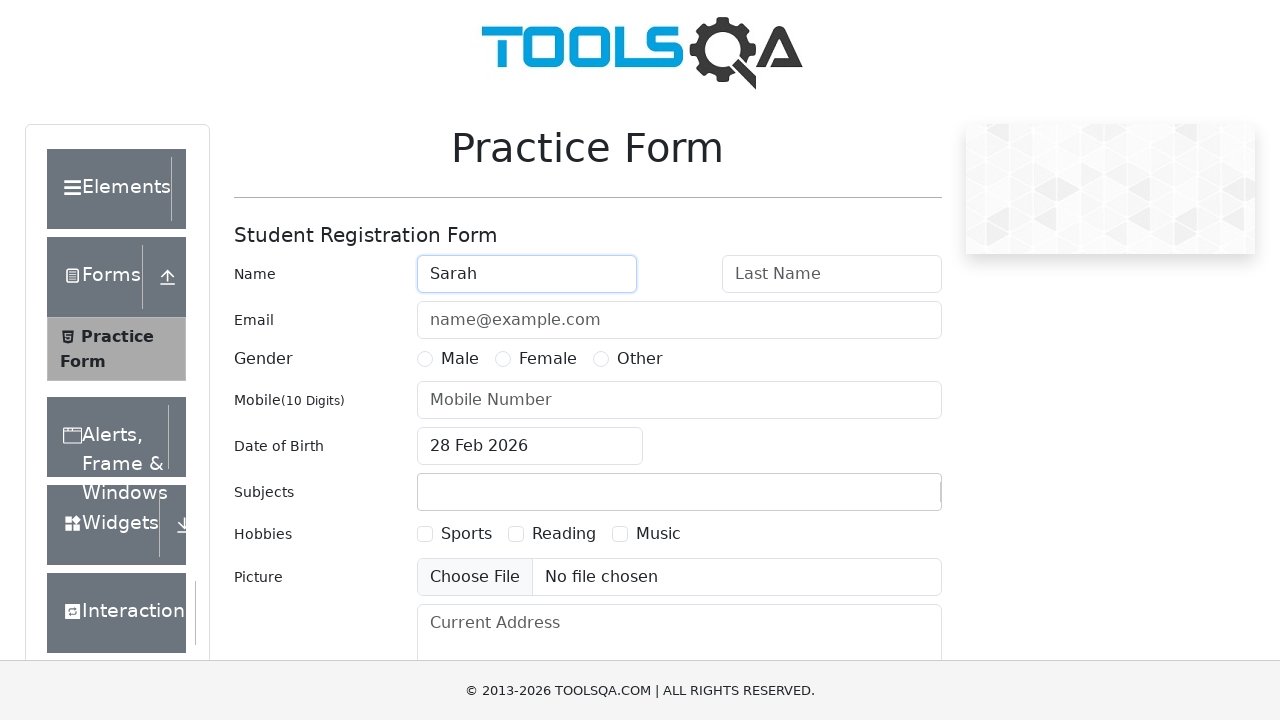

Filled last name field with 'Williams' on #lastName
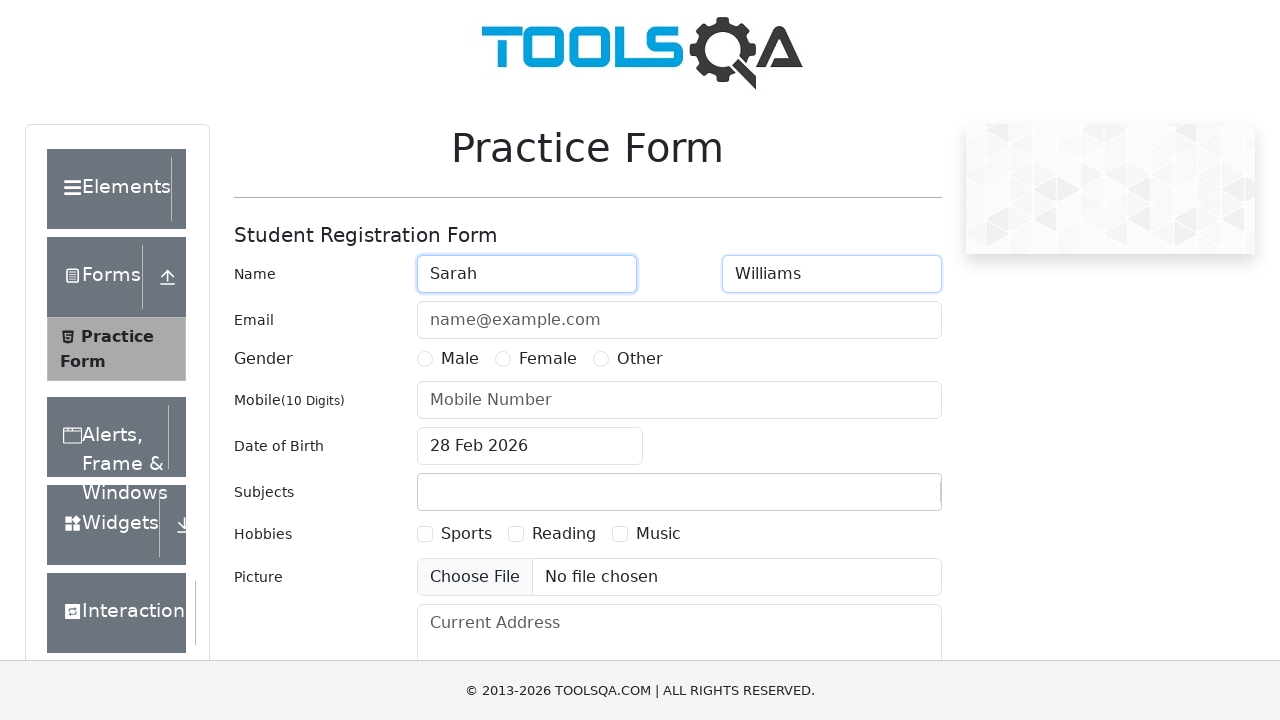

Filled user number field with '5559876543' on #userNumber
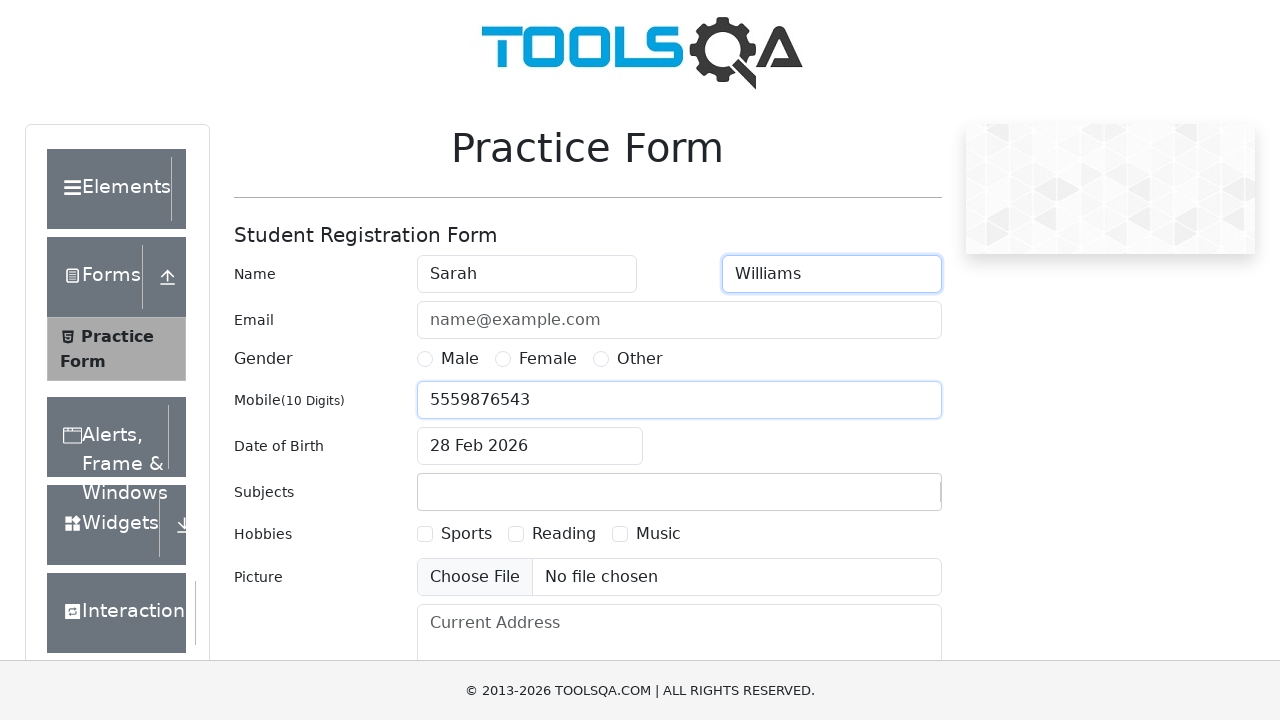

Clicked Male gender radio button at (460, 359) on xpath=//label[contains(text(),'Male')]
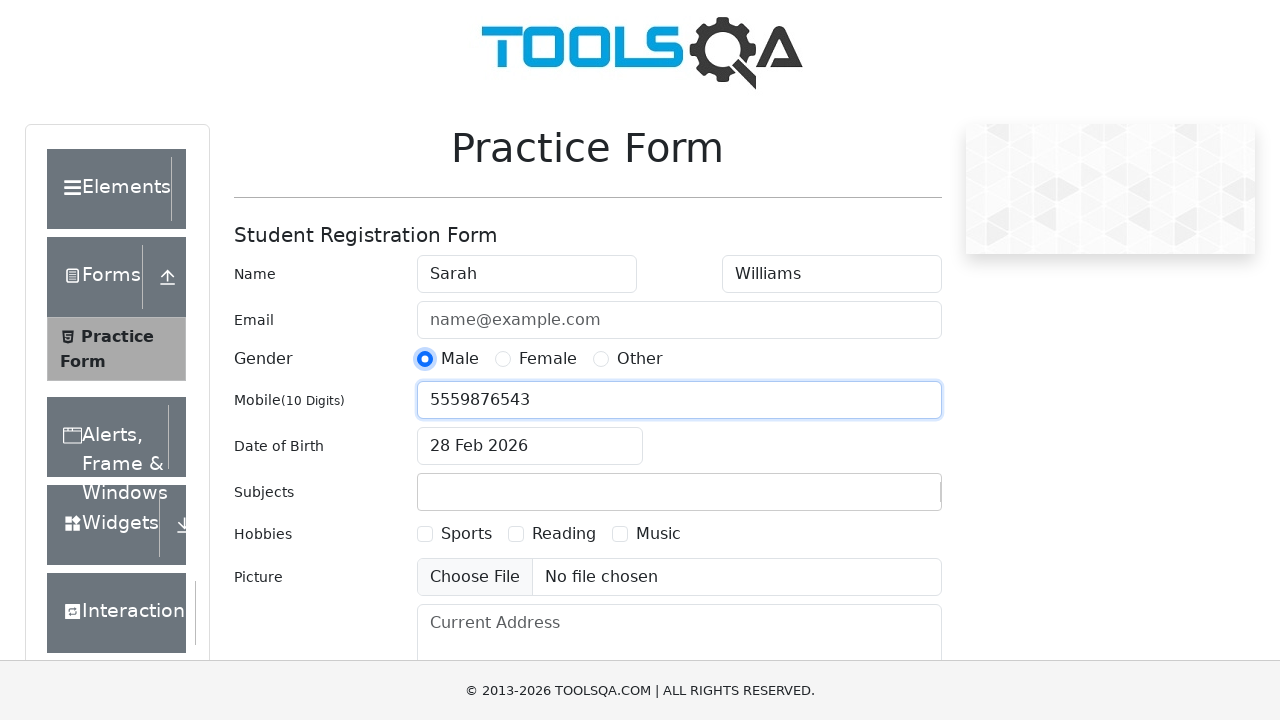

Clicked Female gender radio button to change selection at (548, 359) on xpath=//label[contains(text(),'Female')]
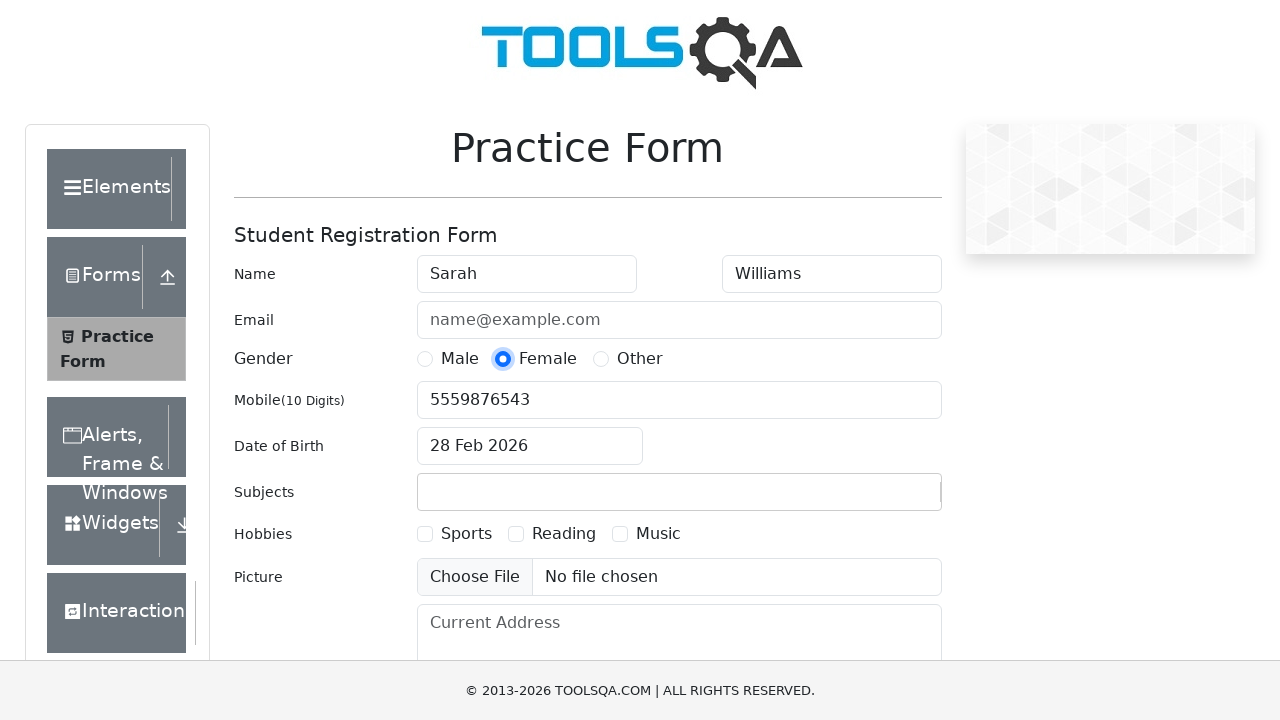

Clicked submit button to submit the form at (885, 499) on #submit
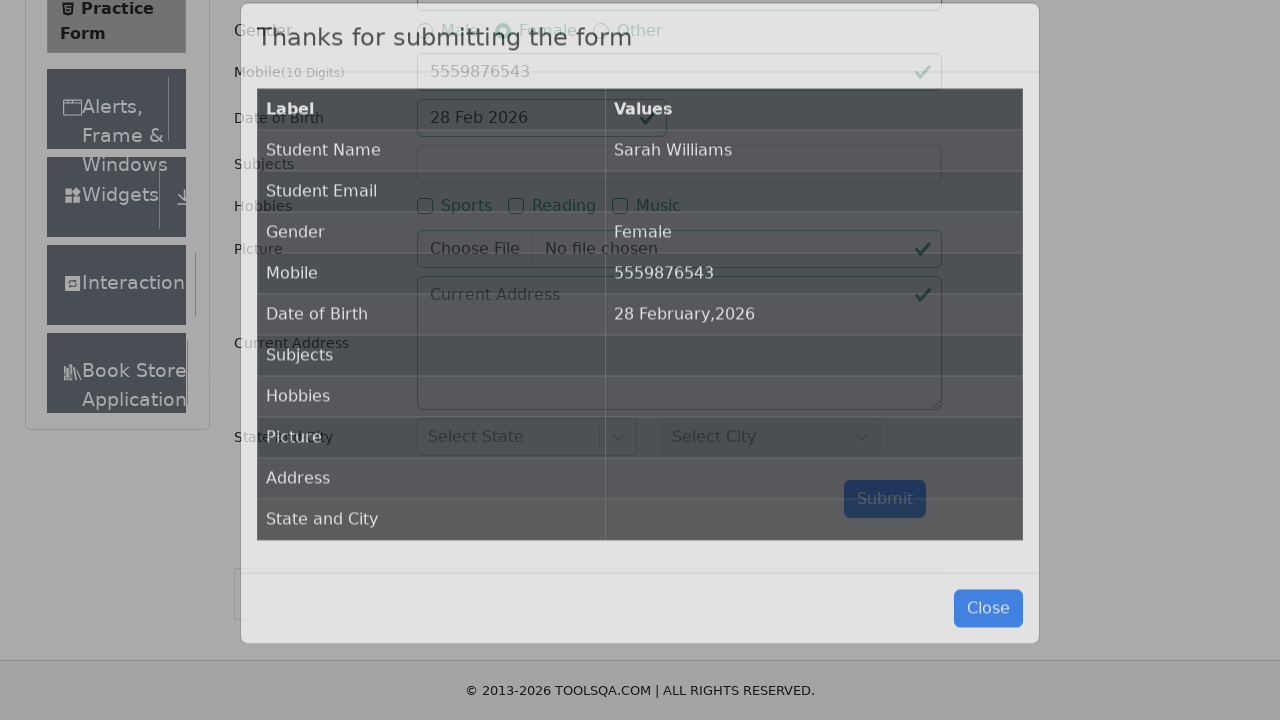

Confirmation dialog appeared
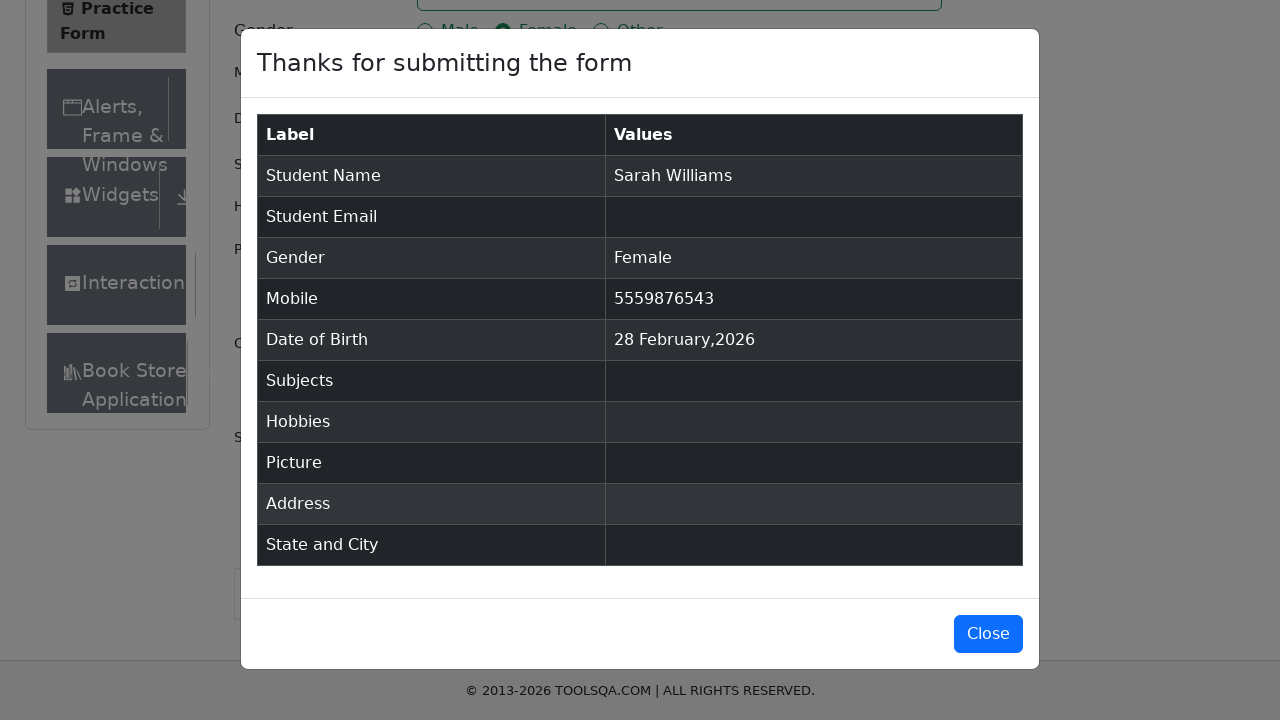

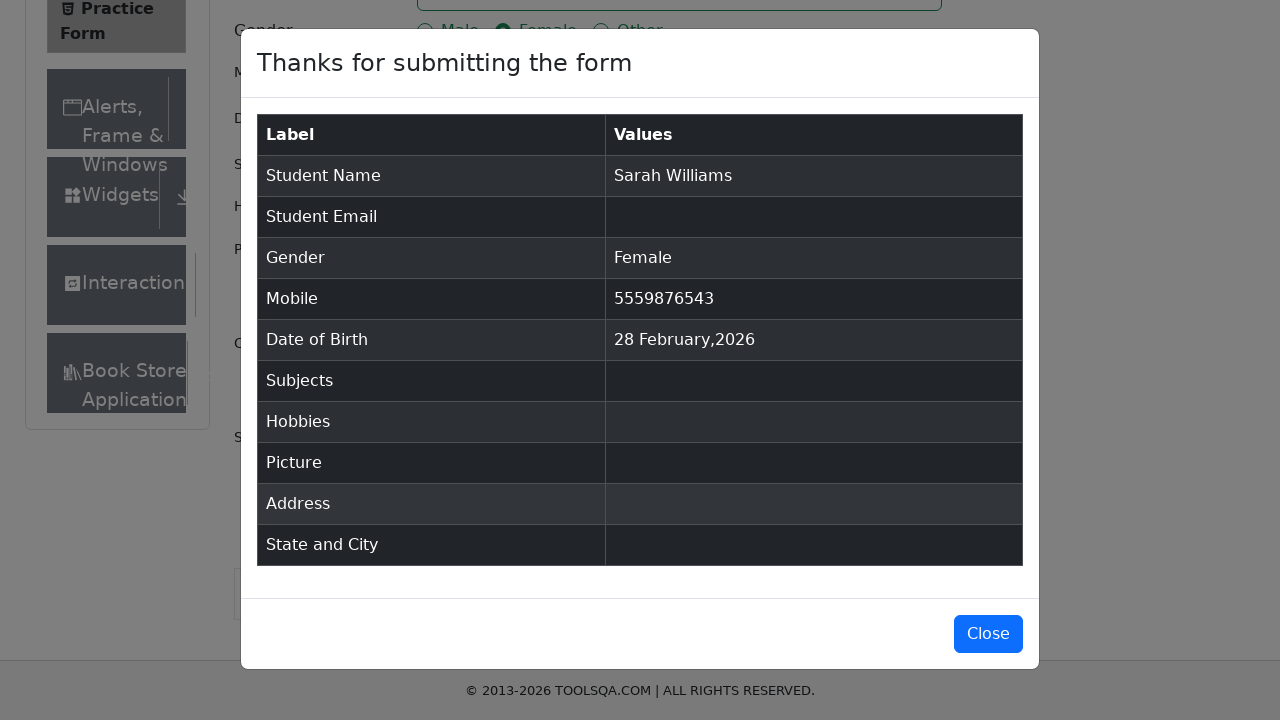